Tests clicking the Elements header to collapse it, then clicking the Forms header to expand it

Starting URL: https://demoqa.com/elements

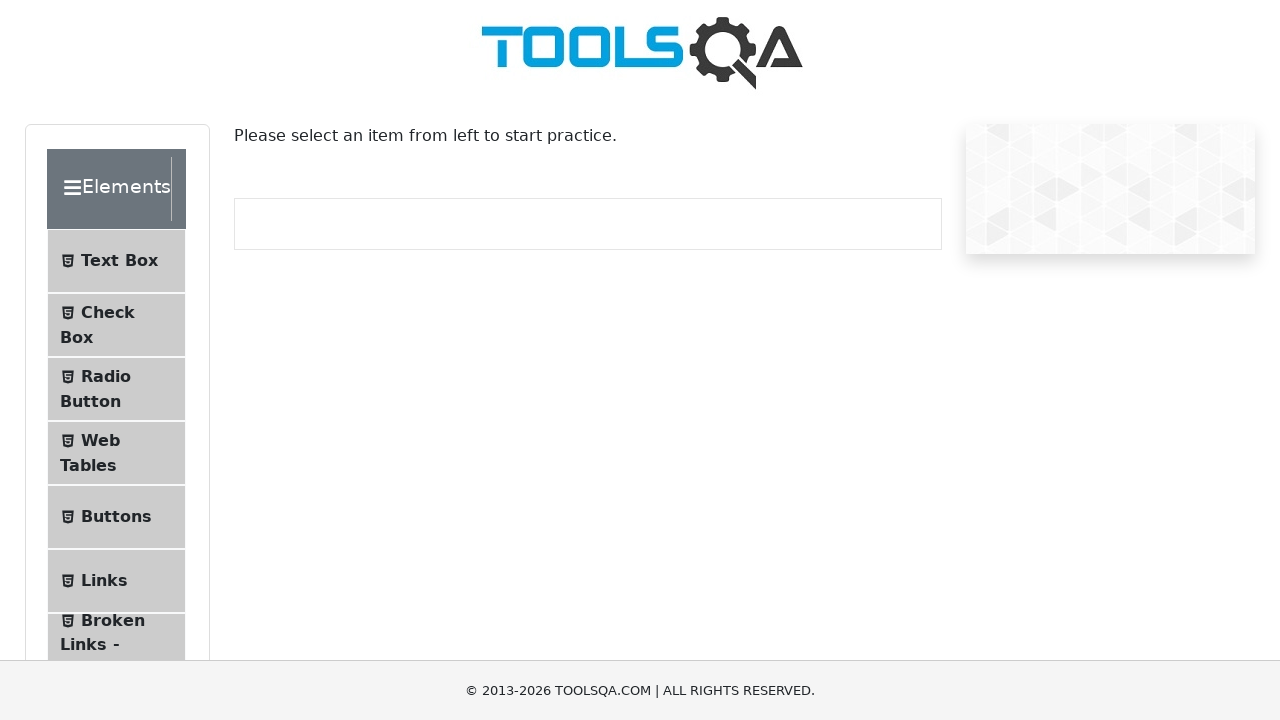

Clicked Elements header to collapse it at (116, 189) on .header-wrapper:has-text('Elements')
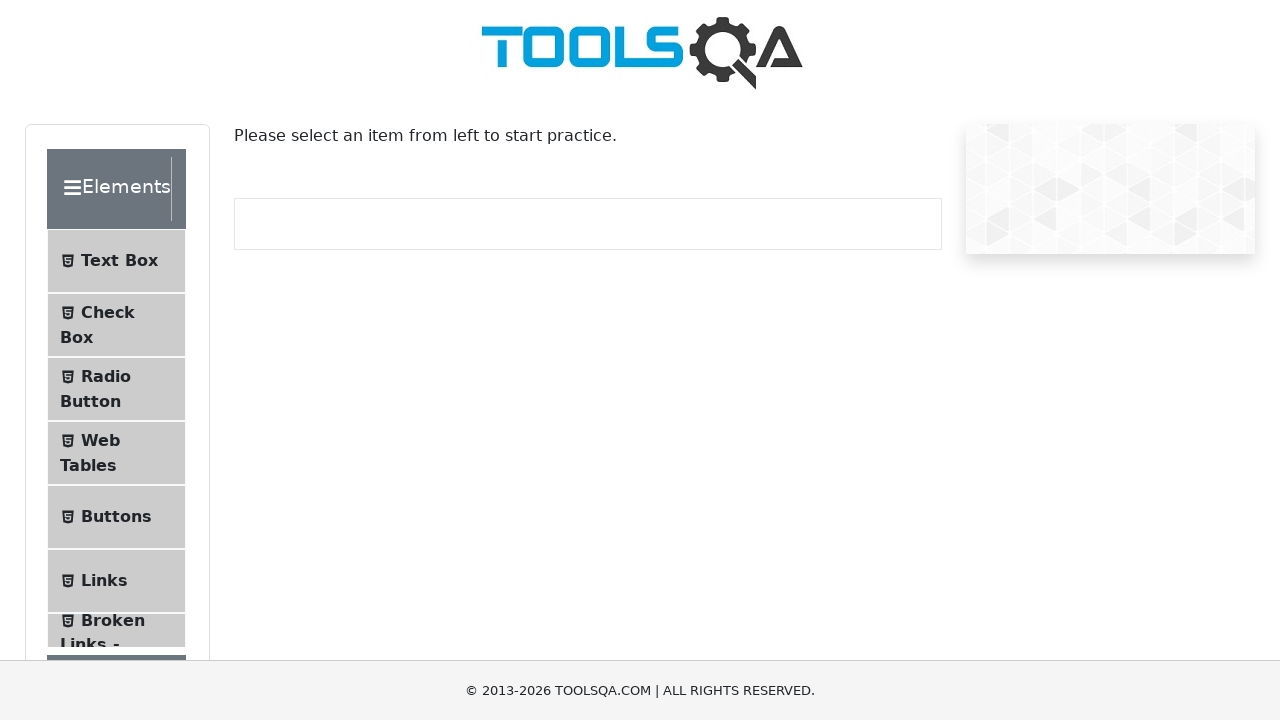

Clicked Forms header to expand it at (116, 277) on .header-wrapper:has-text('Forms')
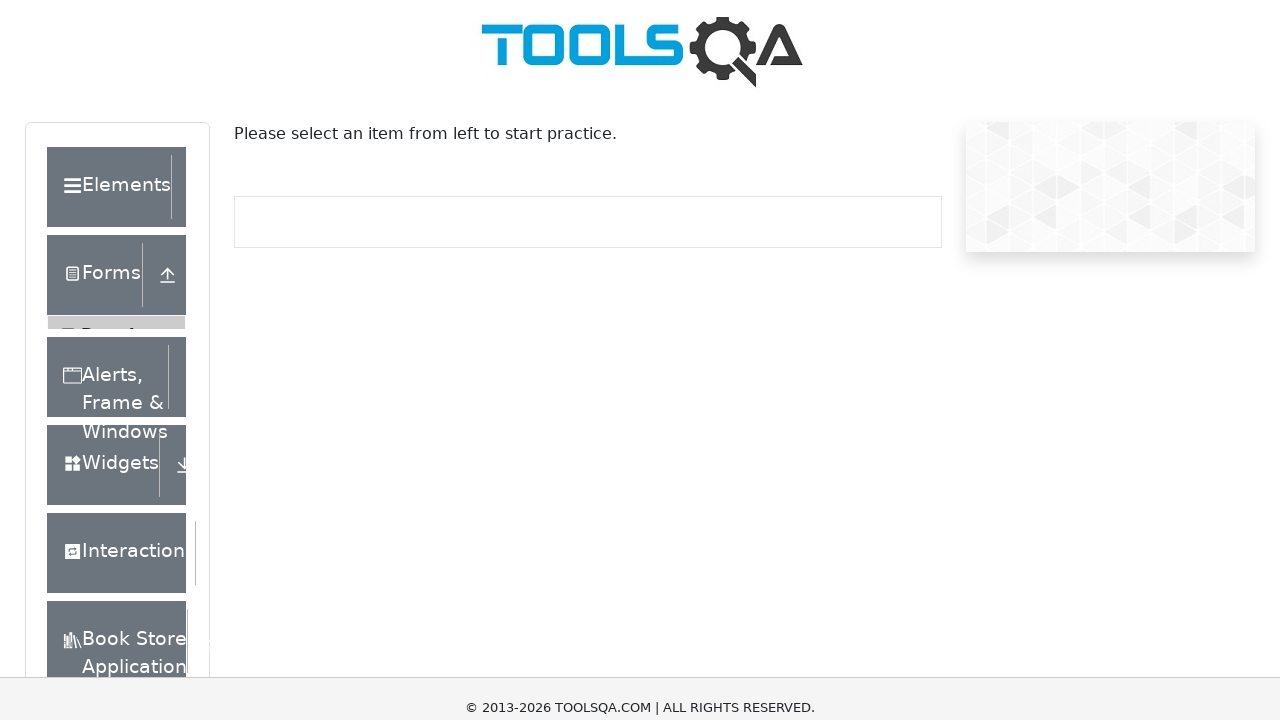

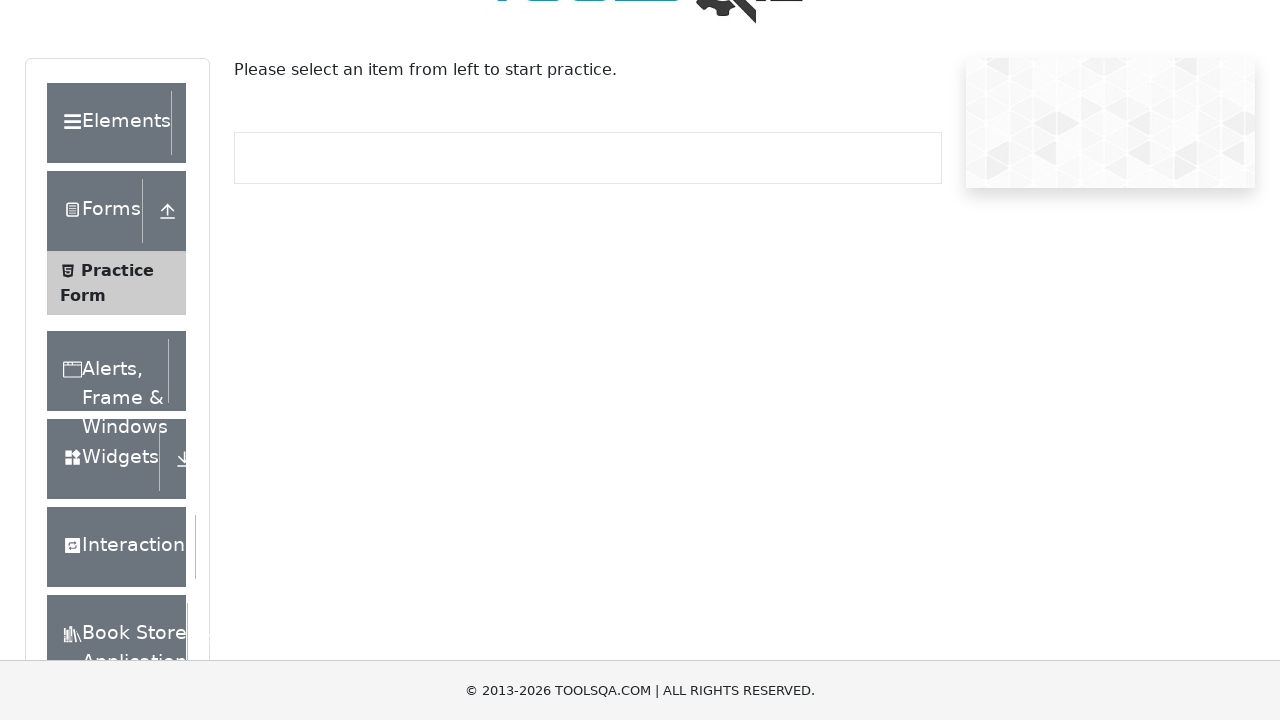